Tests dynamic dropdown/autocomplete functionality by typing a partial search term and navigating through suggestions using keyboard arrow keys

Starting URL: https://rahulshettyacademy.com/AutomationPractice

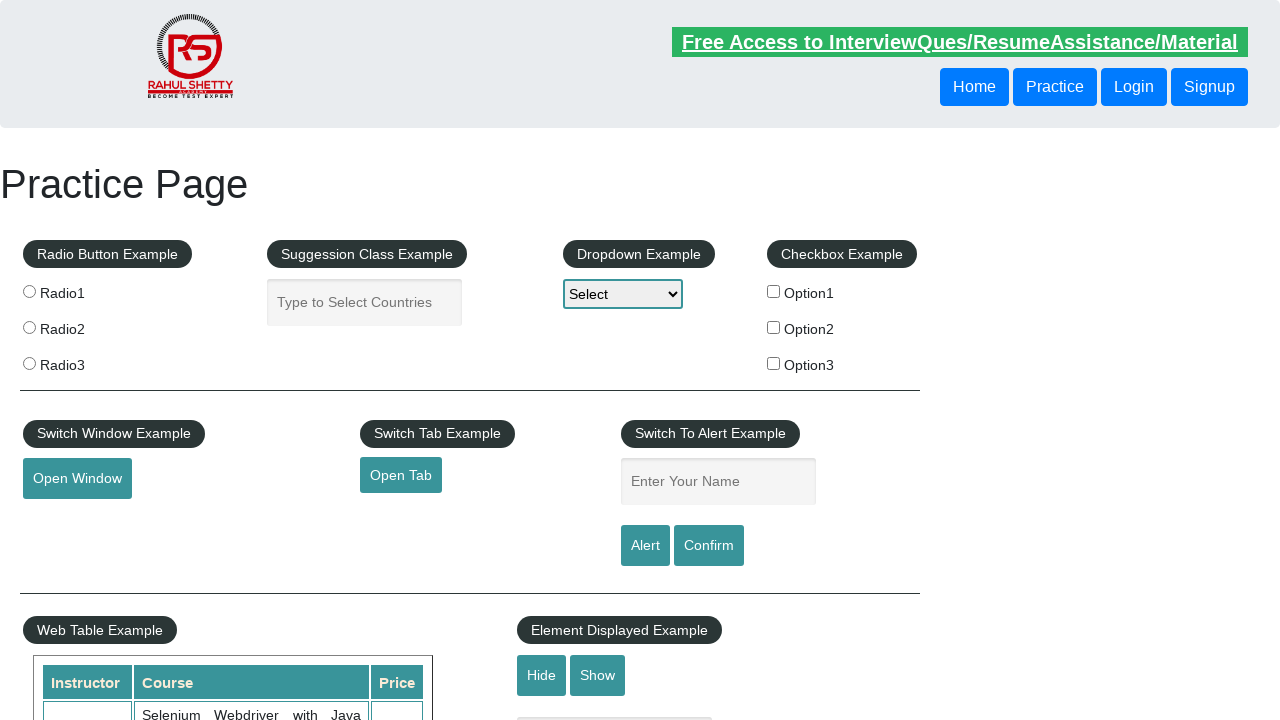

Filled autocomplete field with partial search term 'ind' on #autocomplete
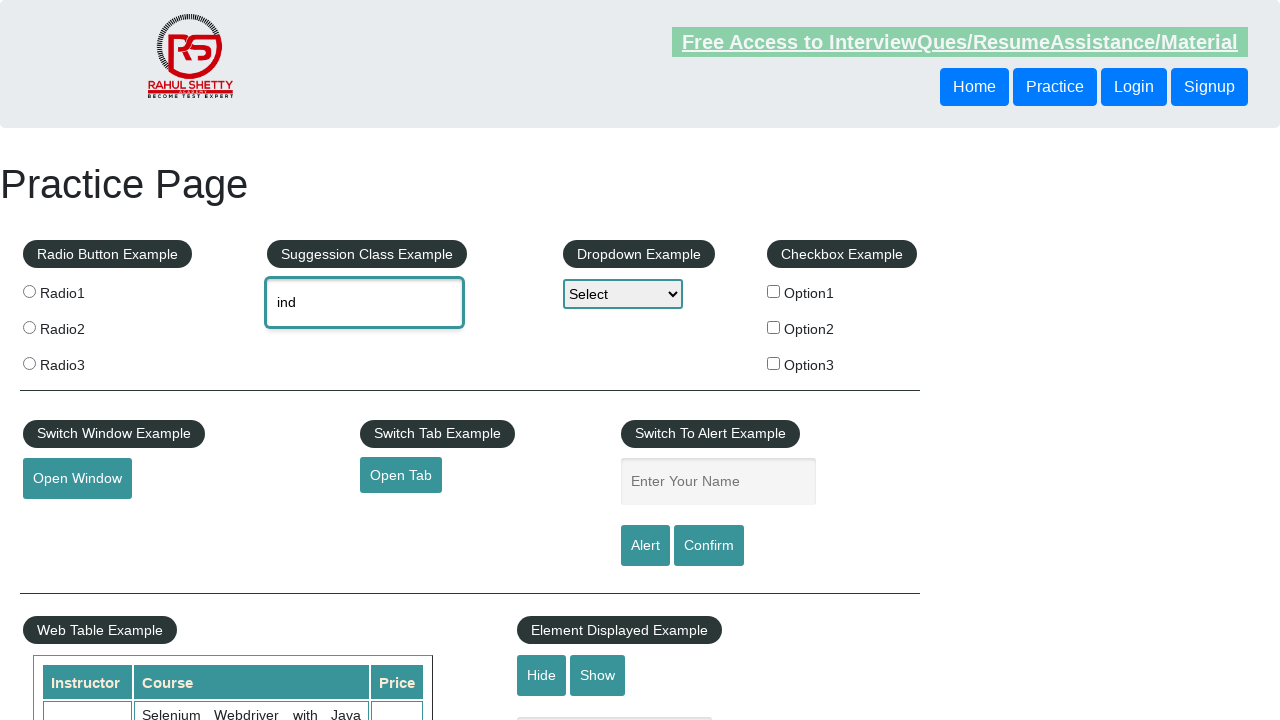

Waited for autocomplete suggestions to appear
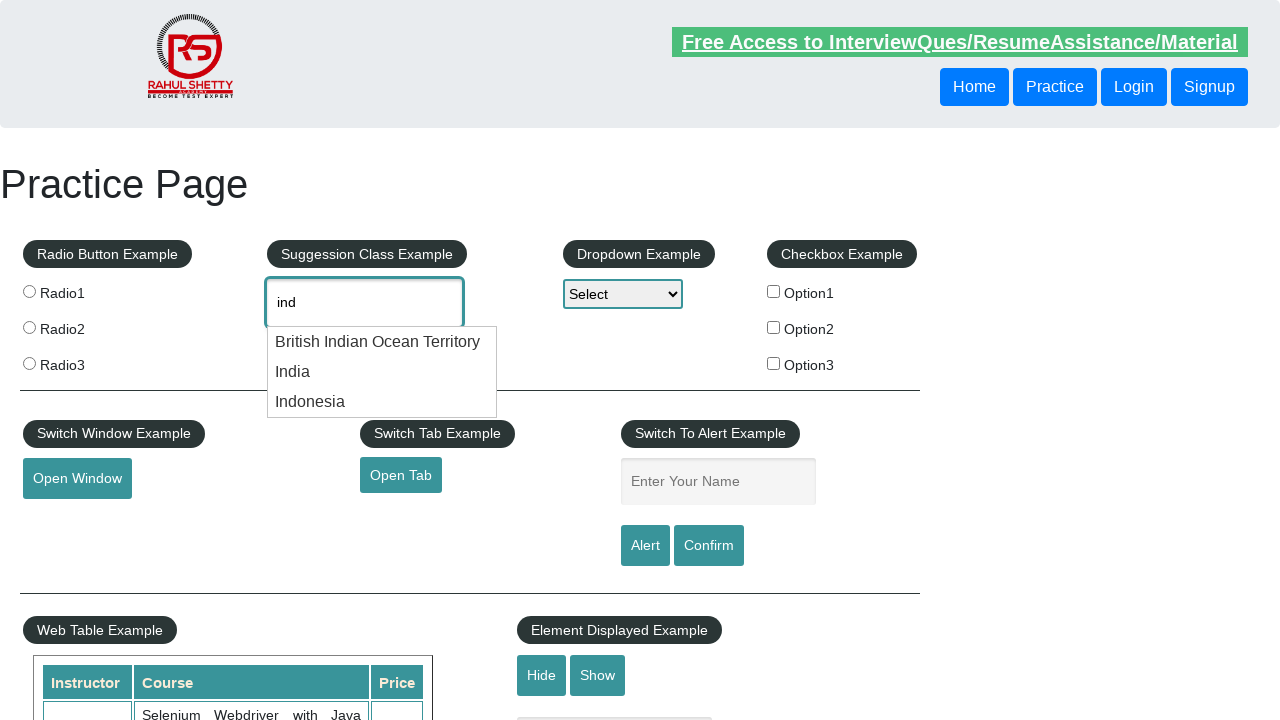

Pressed down arrow to navigate to first suggestion on #autocomplete
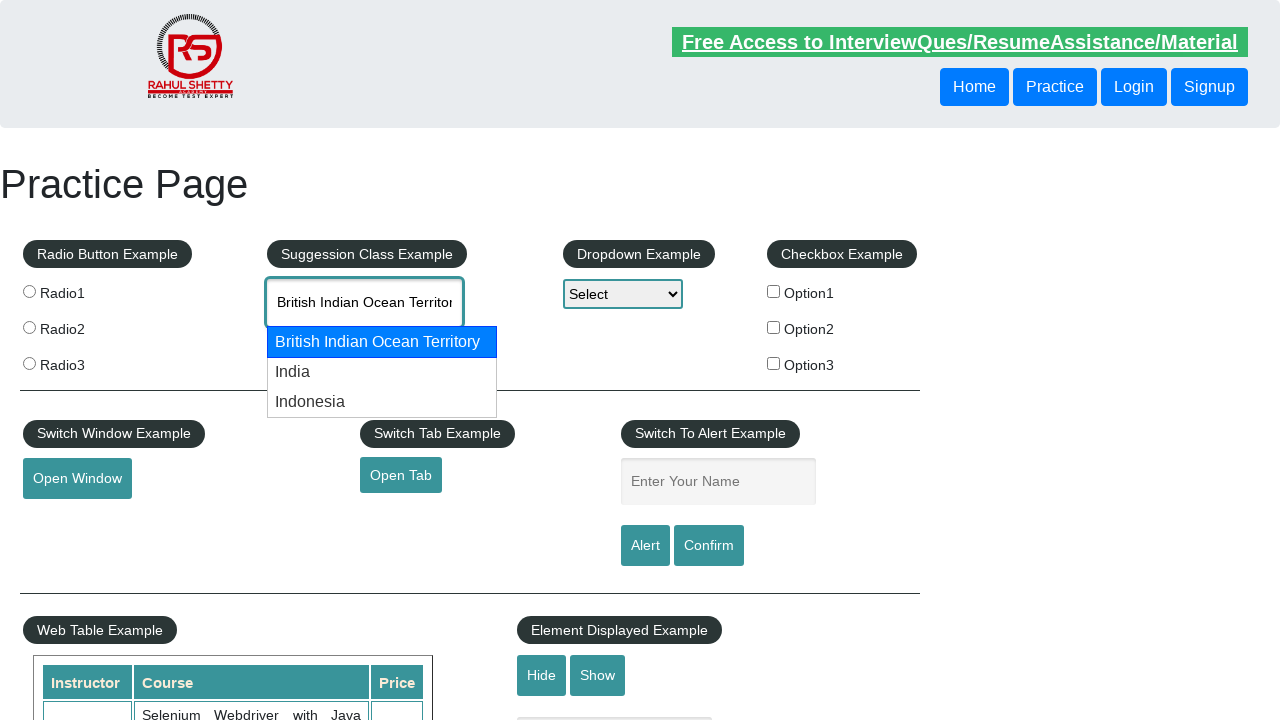

Pressed down arrow to navigate to second suggestion on #autocomplete
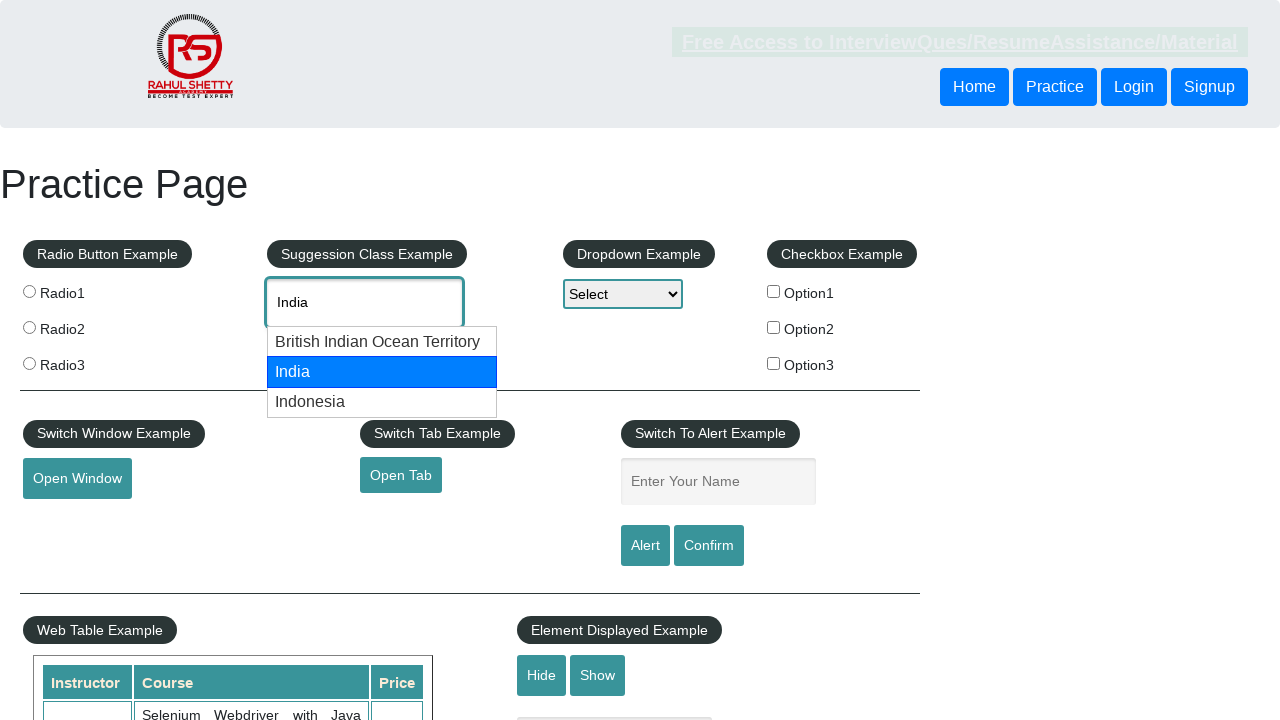

Retrieved selected autocomplete value: None
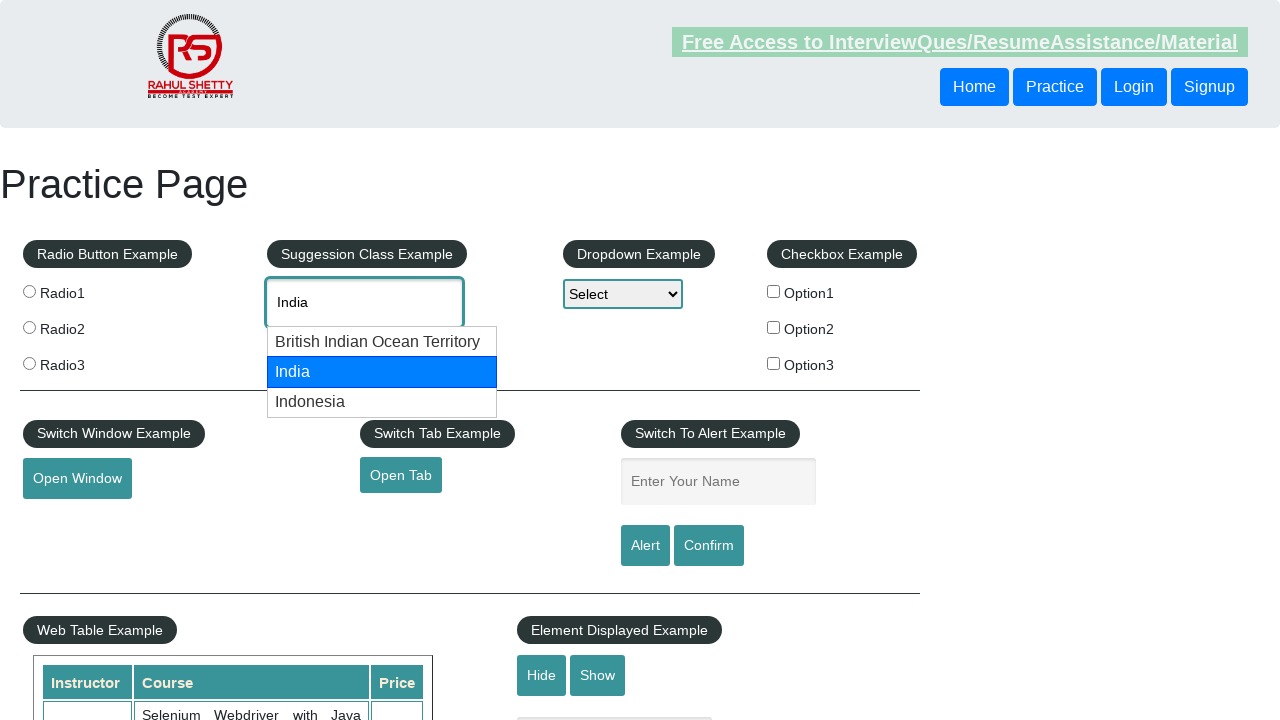

Printed selected value to console: None
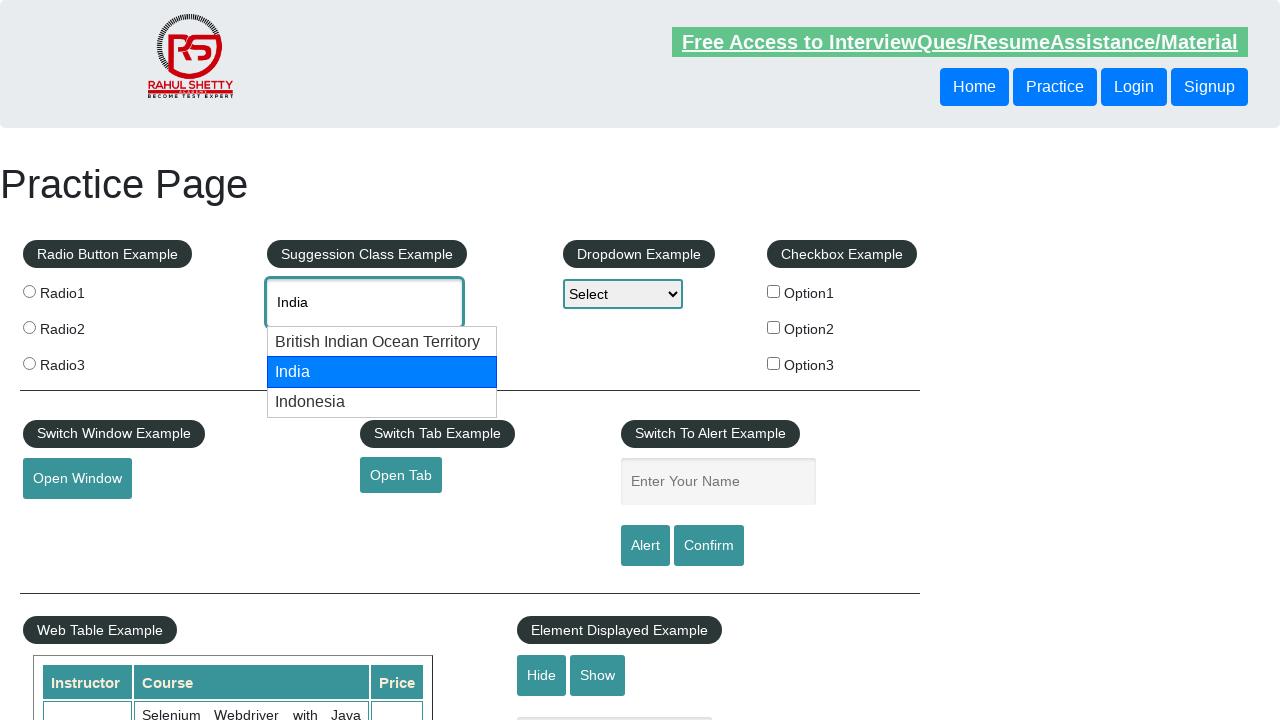

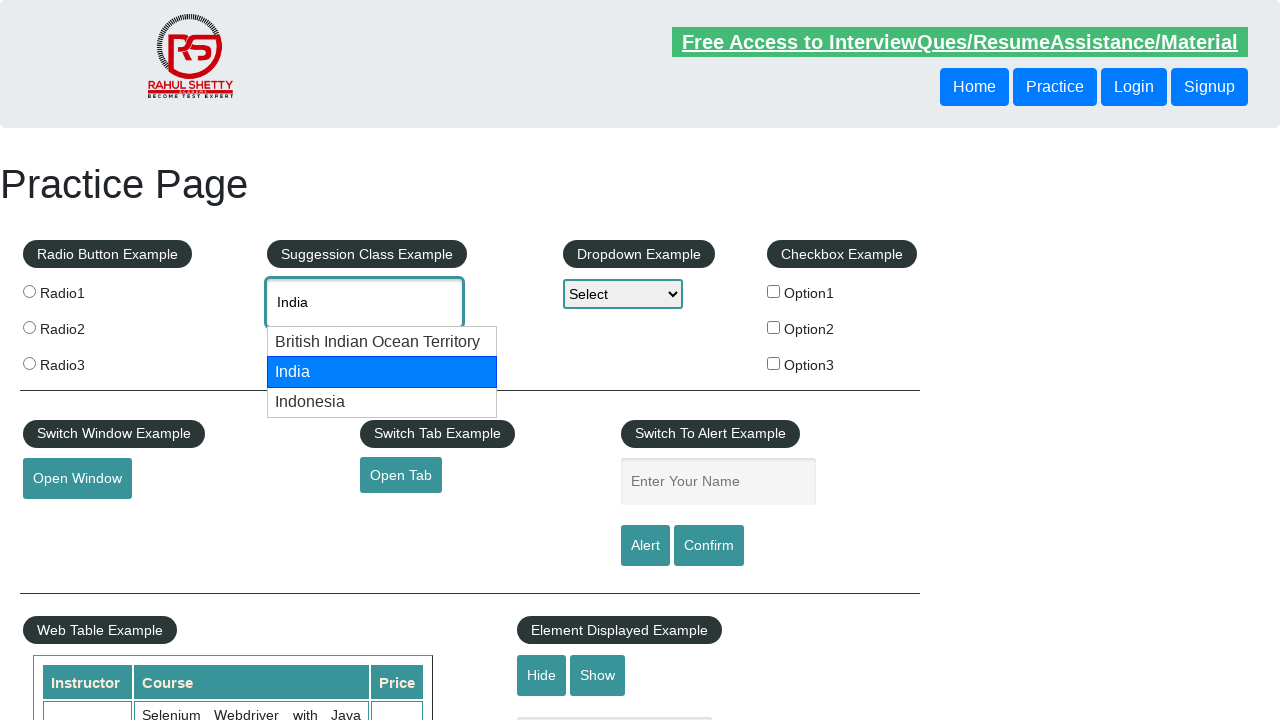